Tests interacting with form elements on a Selenium practice page, including checking if elements are enabled and attempting to interact with a disabled password field.

Starting URL: https://seleniumpractise.blogspot.com/2016/09

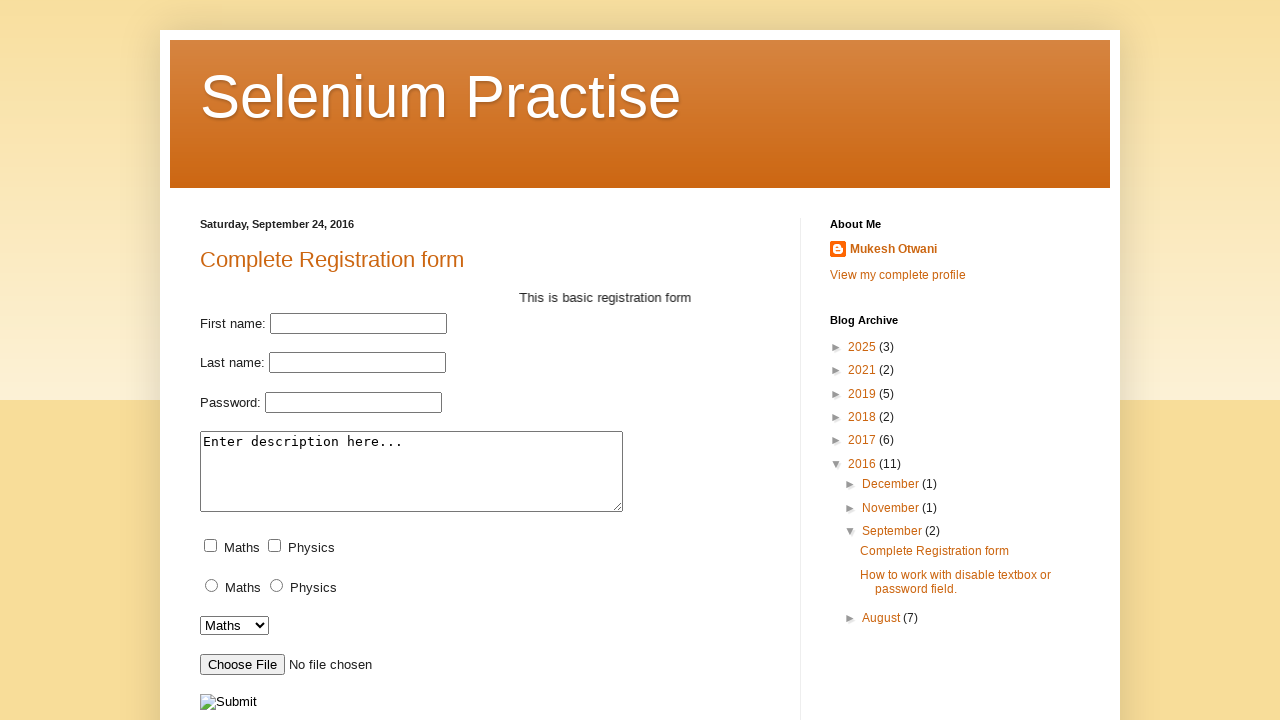

Checked if password field is enabled
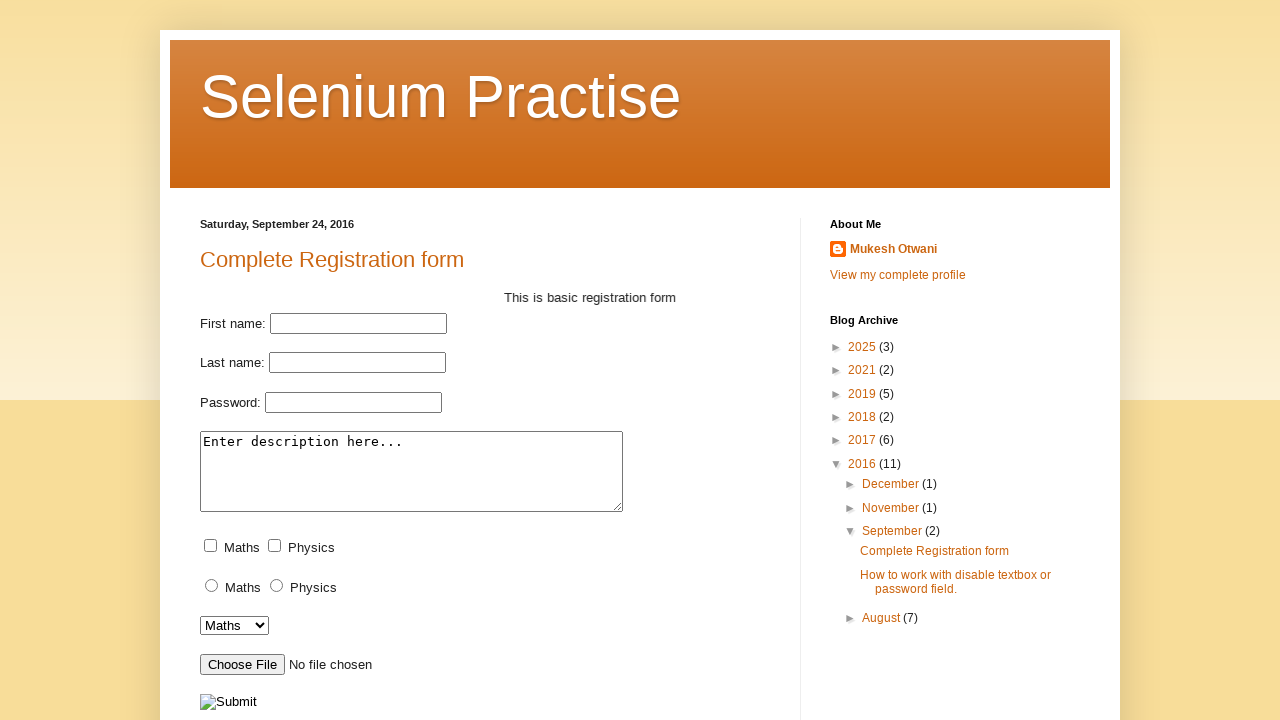

Filled first name field with 'JohnDoe' on input[name='first_name']
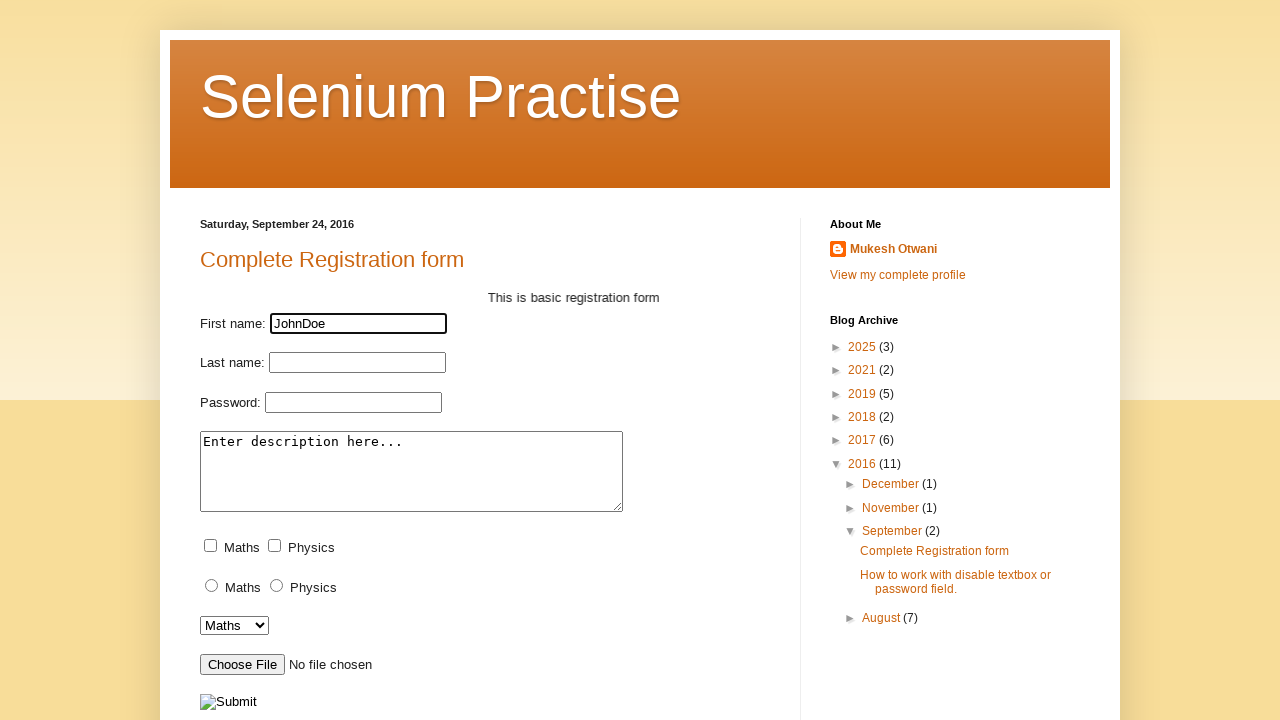

Clicked on password field with force=True at (406, 360) on #pass
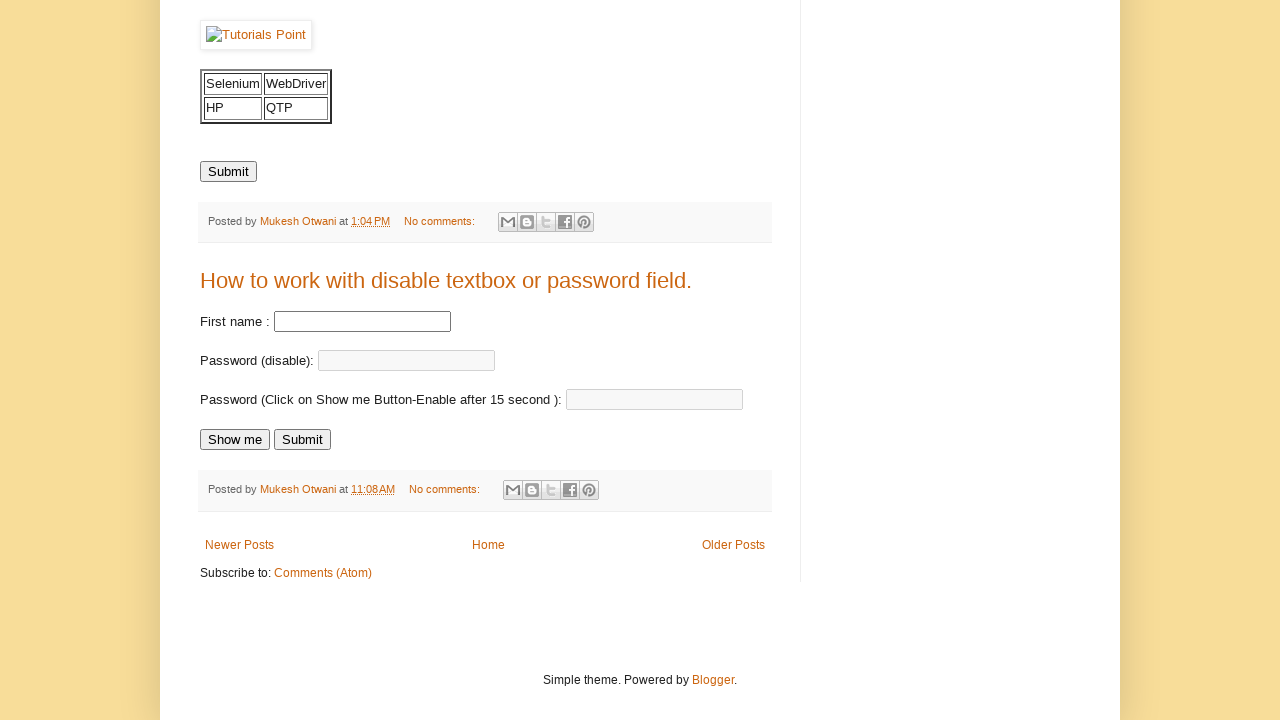

Attempted to fill password field with 'Dinesh' using force=True on #pass
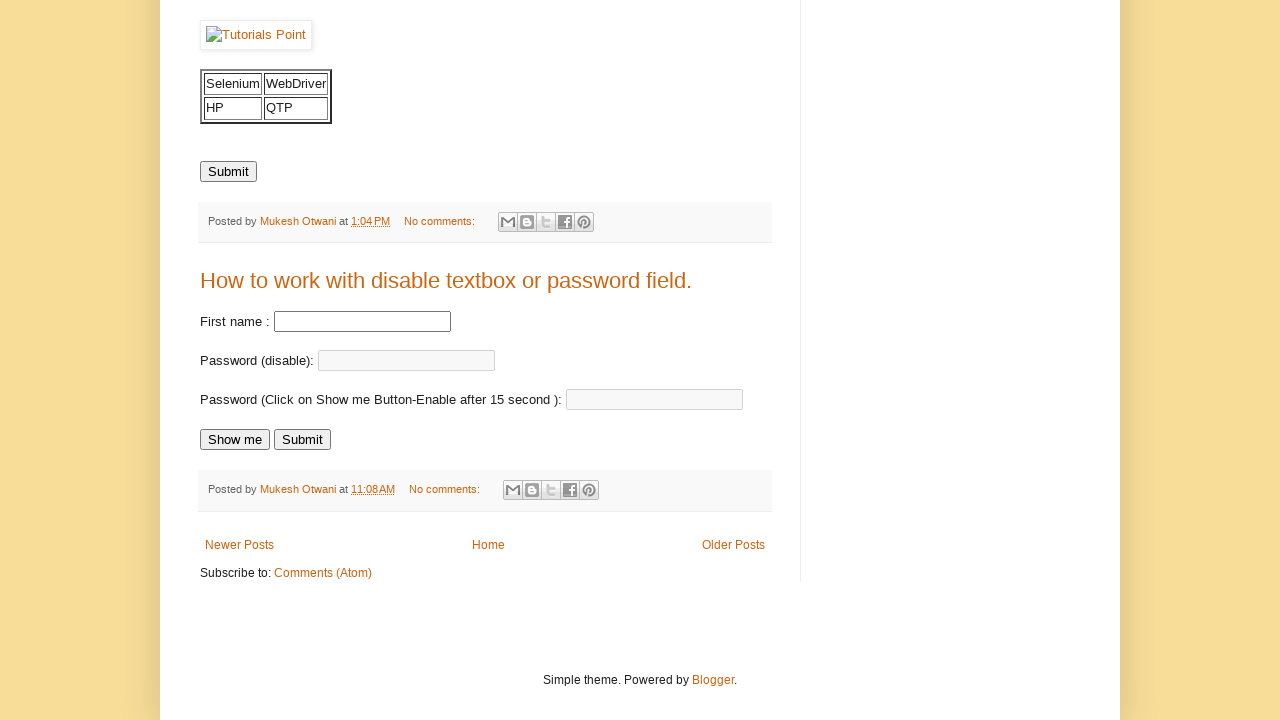

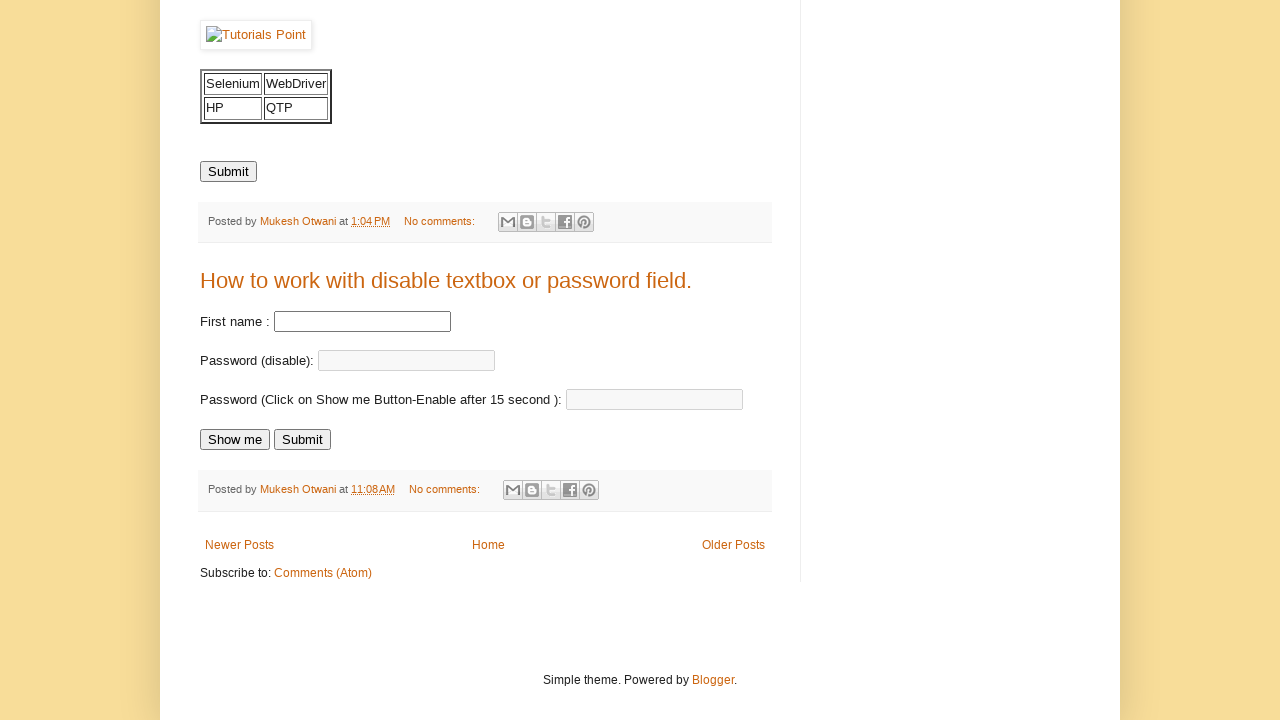